Tests a web form by entering text into a text box and clicking the submit button, then verifies the success message is displayed

Starting URL: https://www.selenium.dev/selenium/web/web-form.html

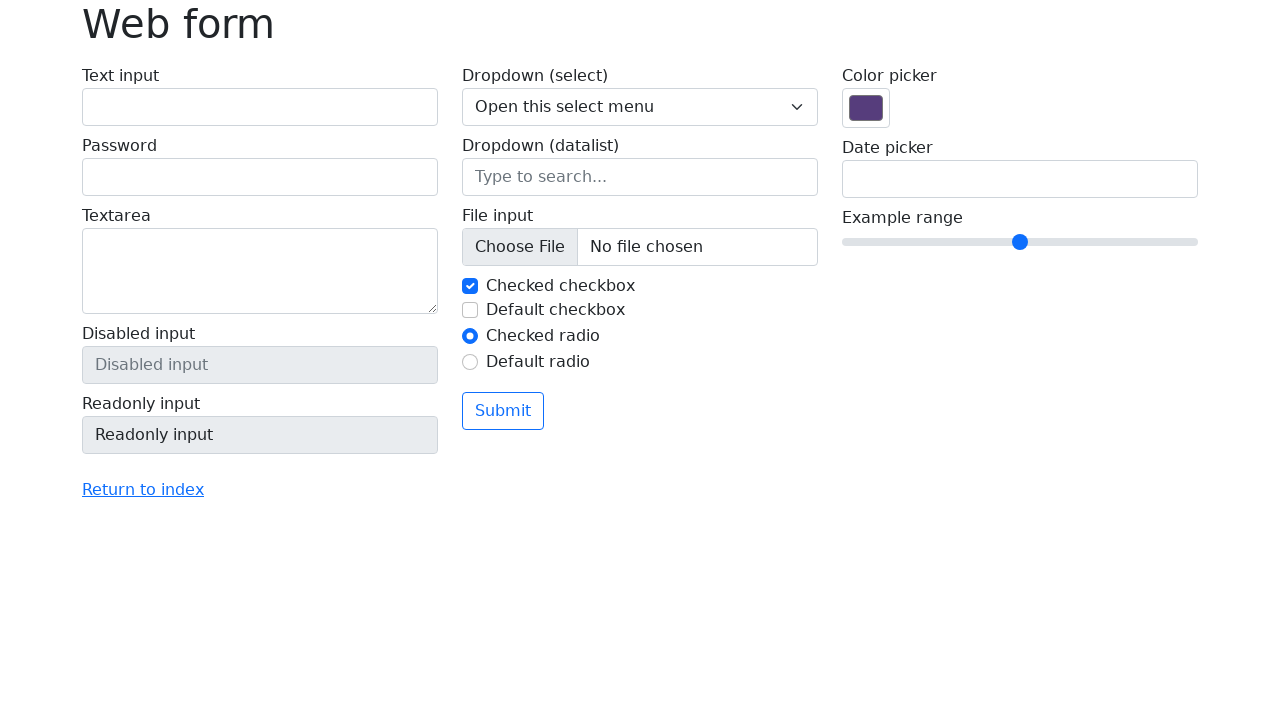

Verified page title is 'Web form'
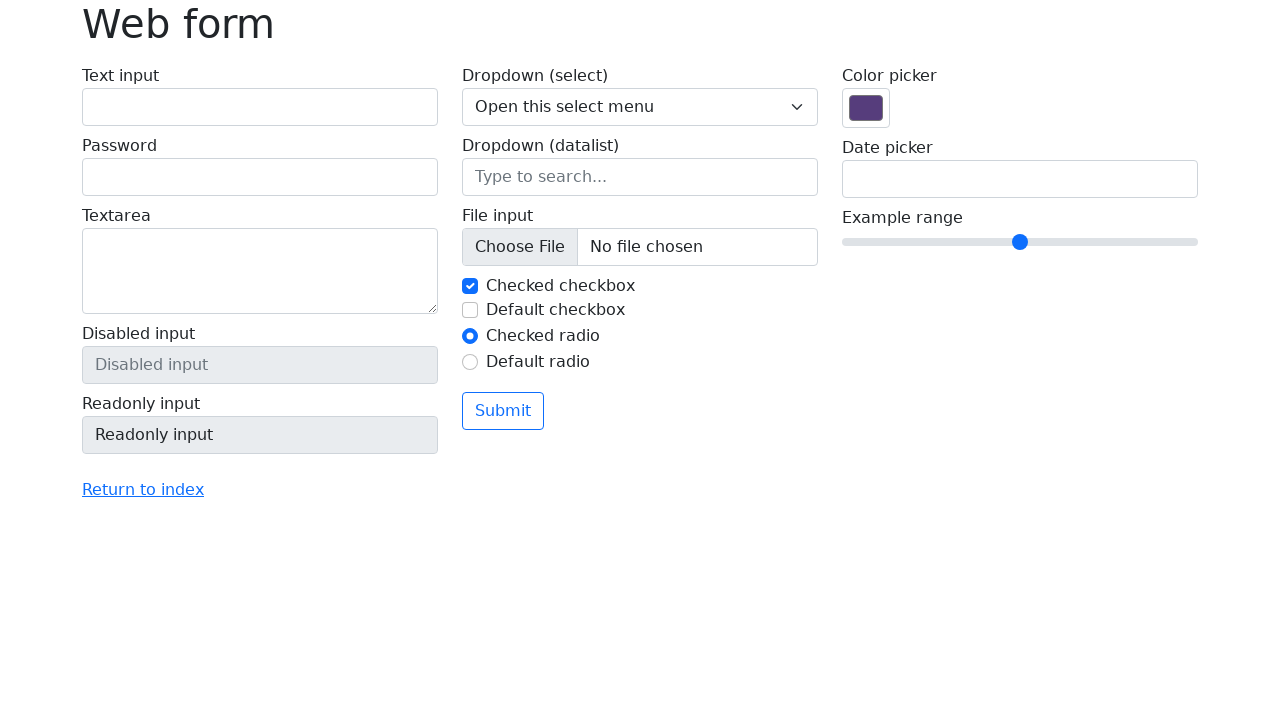

Filled text input with 'Selenium' on input[name='my-text']
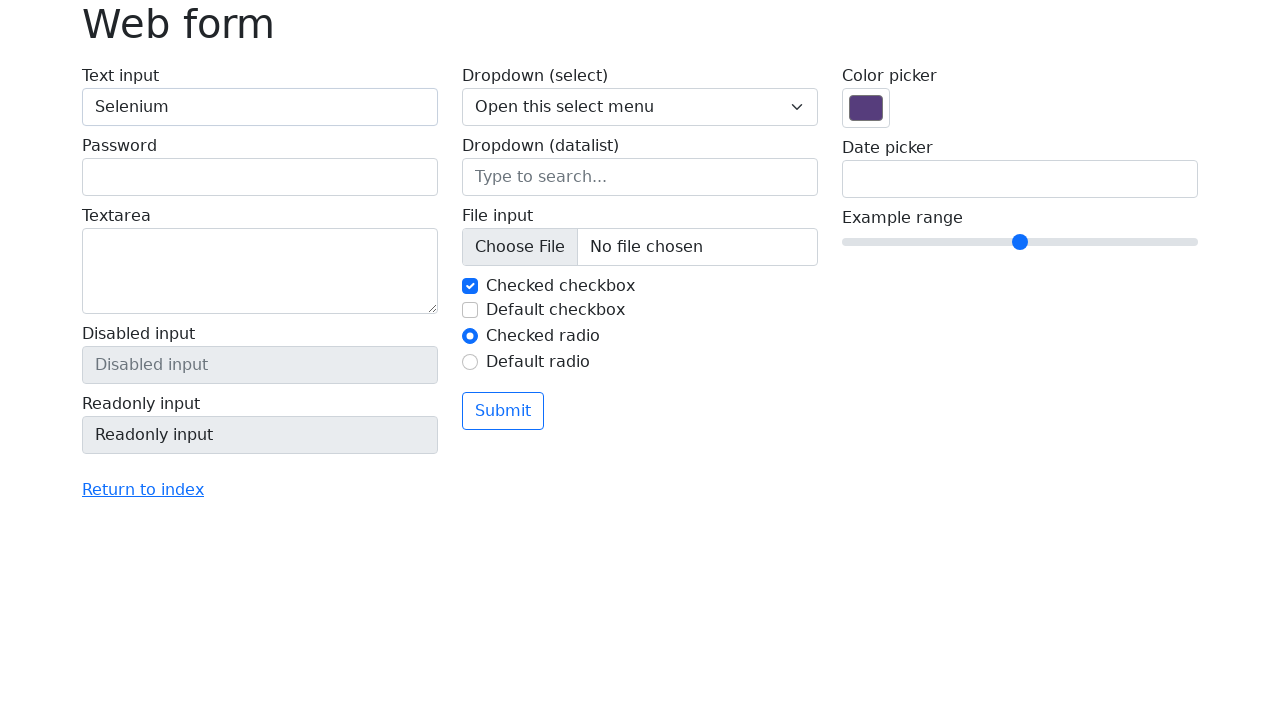

Clicked submit button at (503, 411) on button
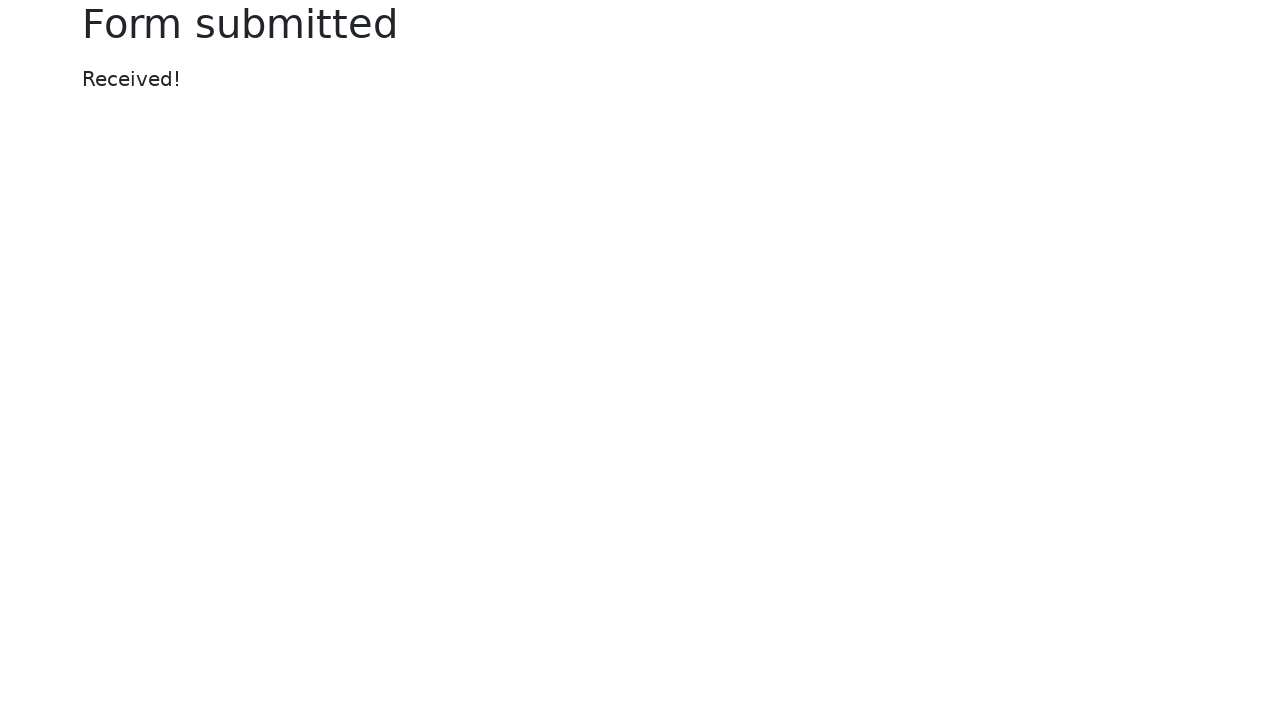

Success message element appeared
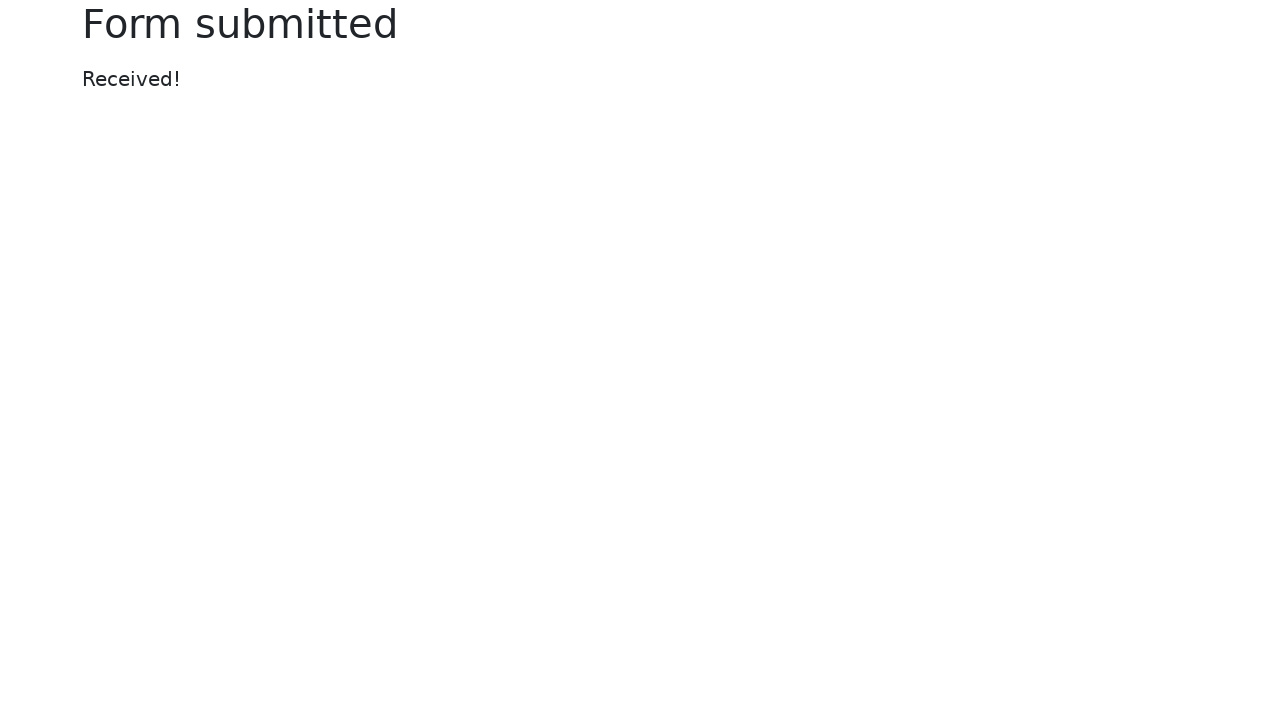

Verified success message displays 'Received!'
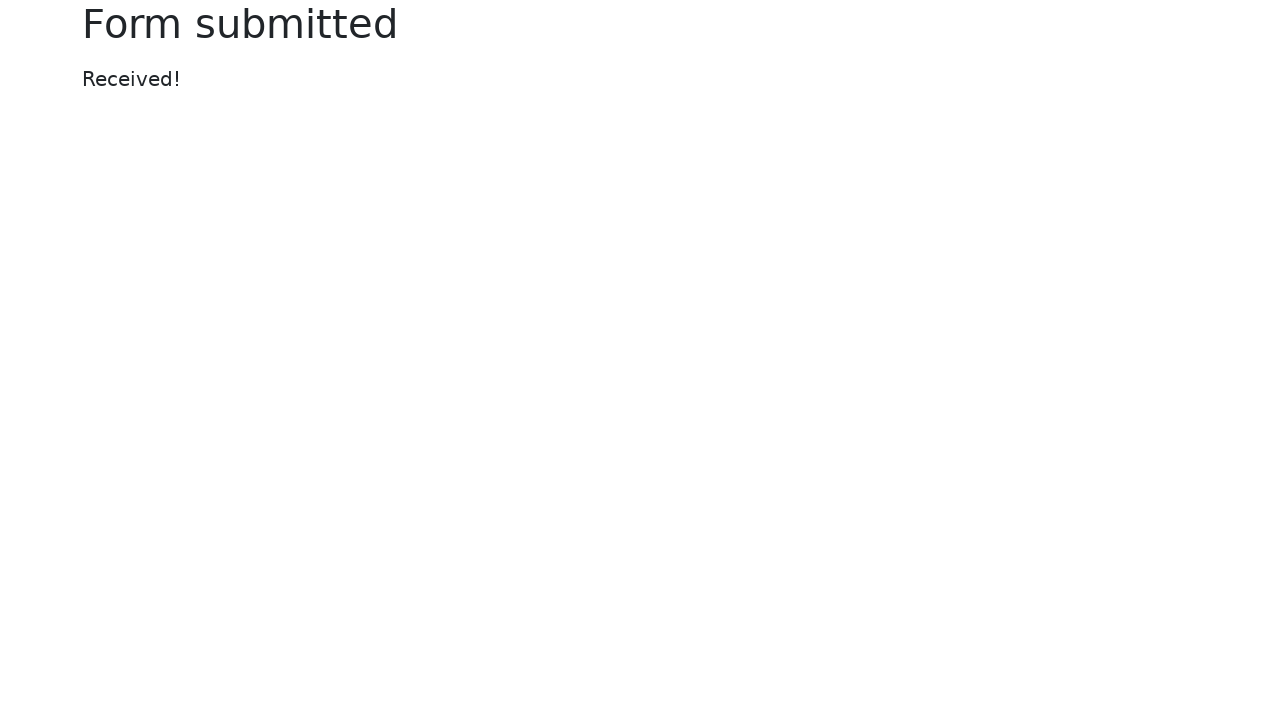

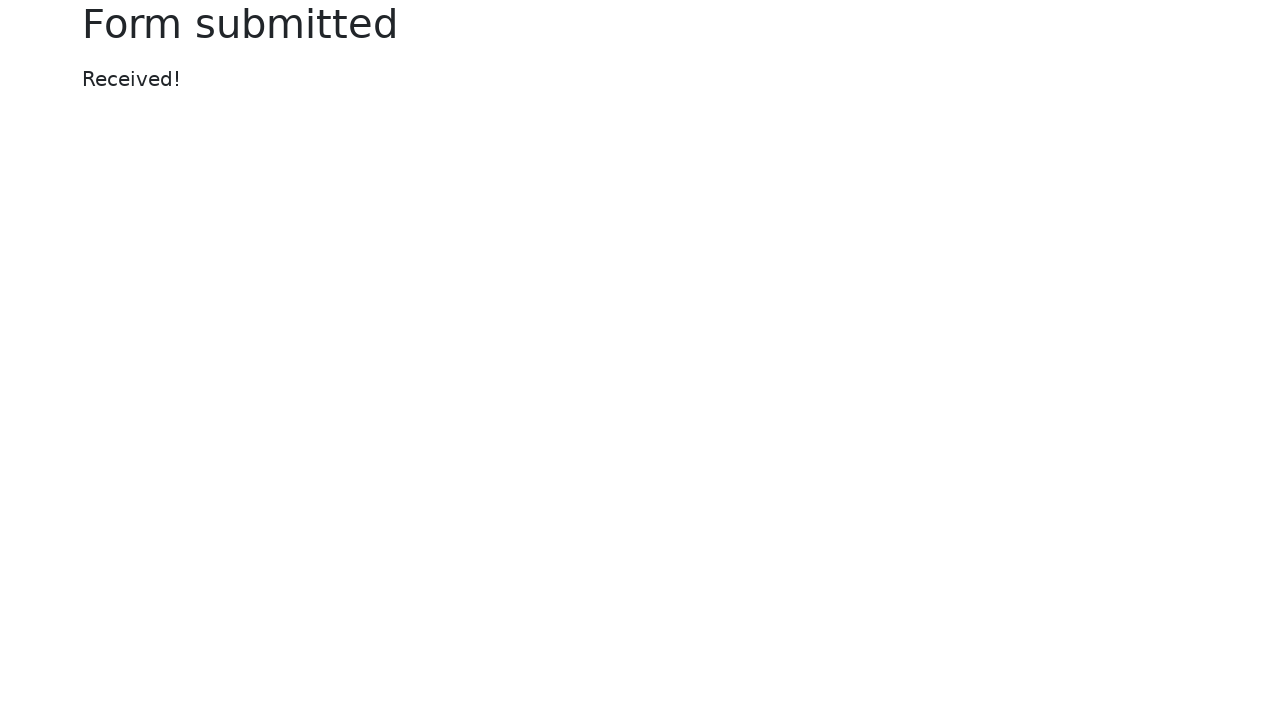